Tests that the counter displays the current number of todo items as they are added

Starting URL: https://demo.playwright.dev/todomvc

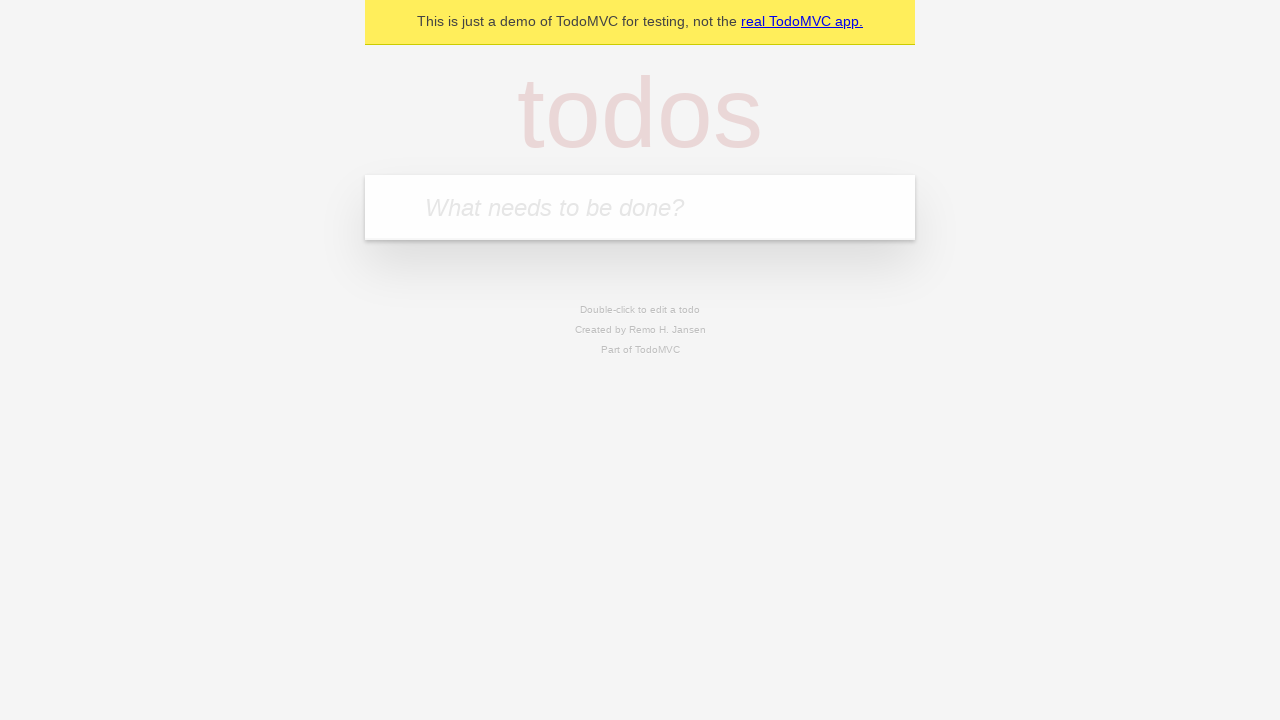

Filled todo input with 'buy some cheese' on internal:attr=[placeholder="What needs to be done?"i]
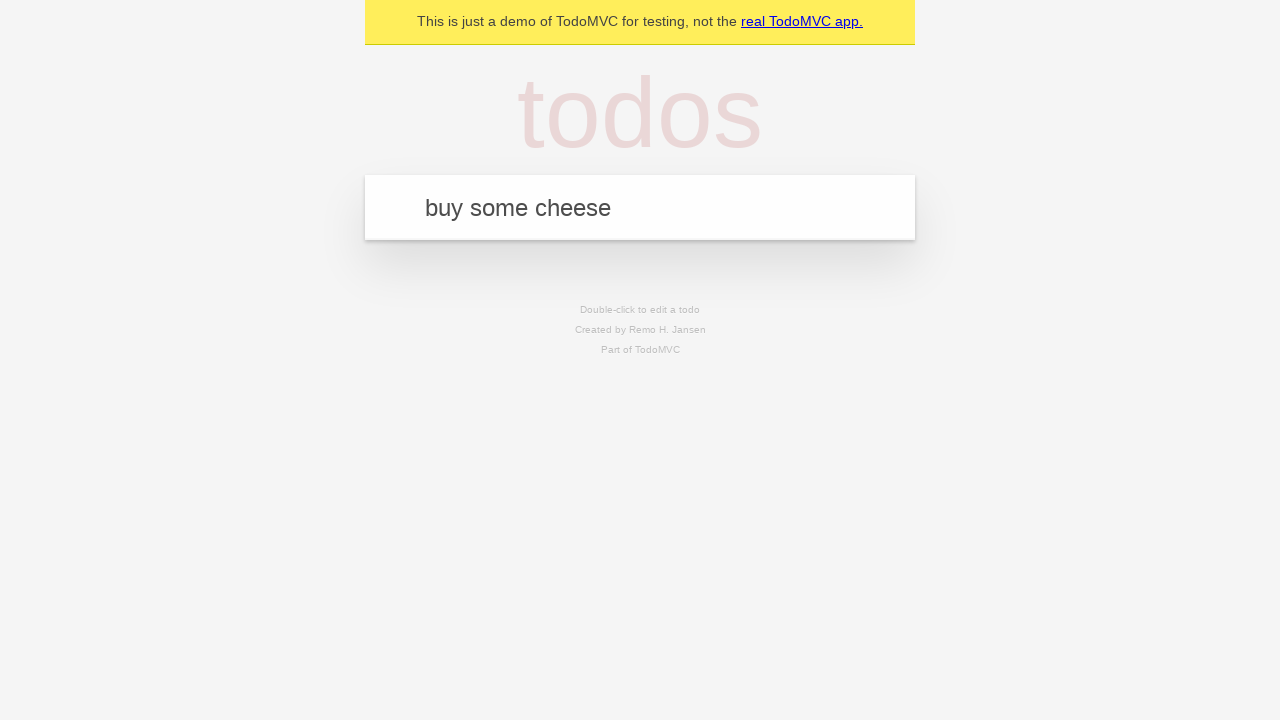

Pressed Enter to add first todo item on internal:attr=[placeholder="What needs to be done?"i]
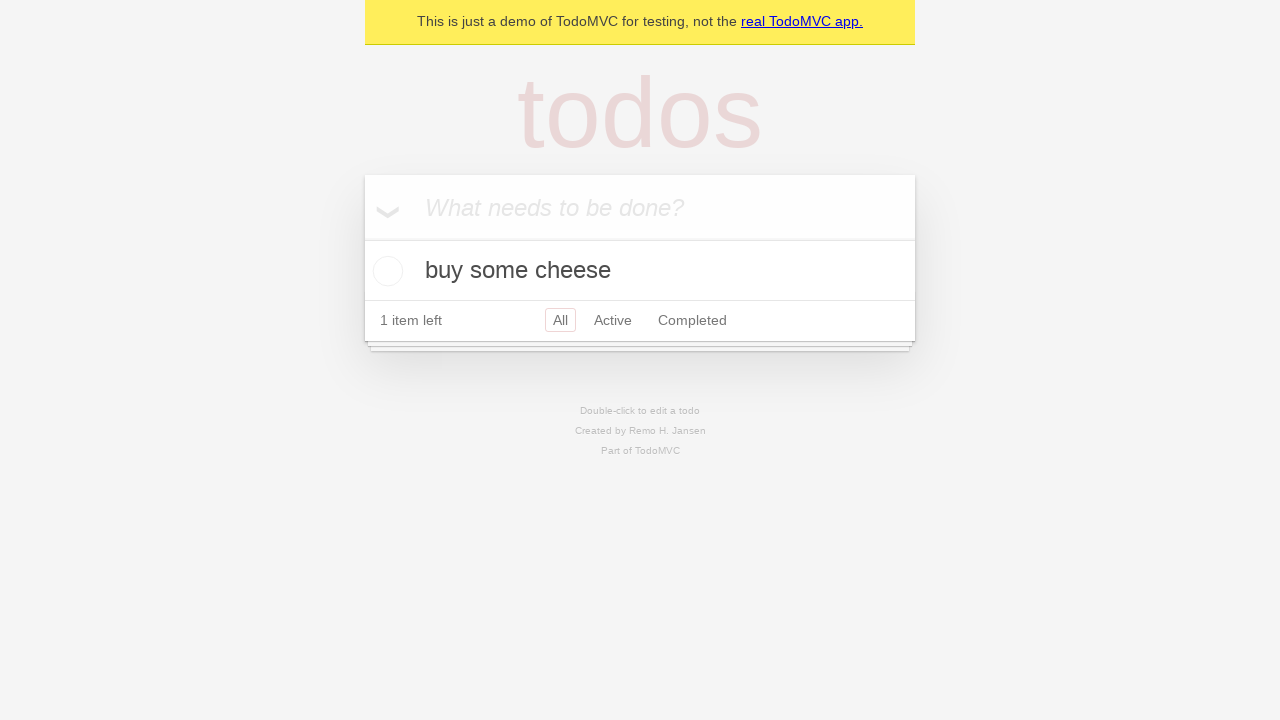

Todo counter element loaded after adding first item
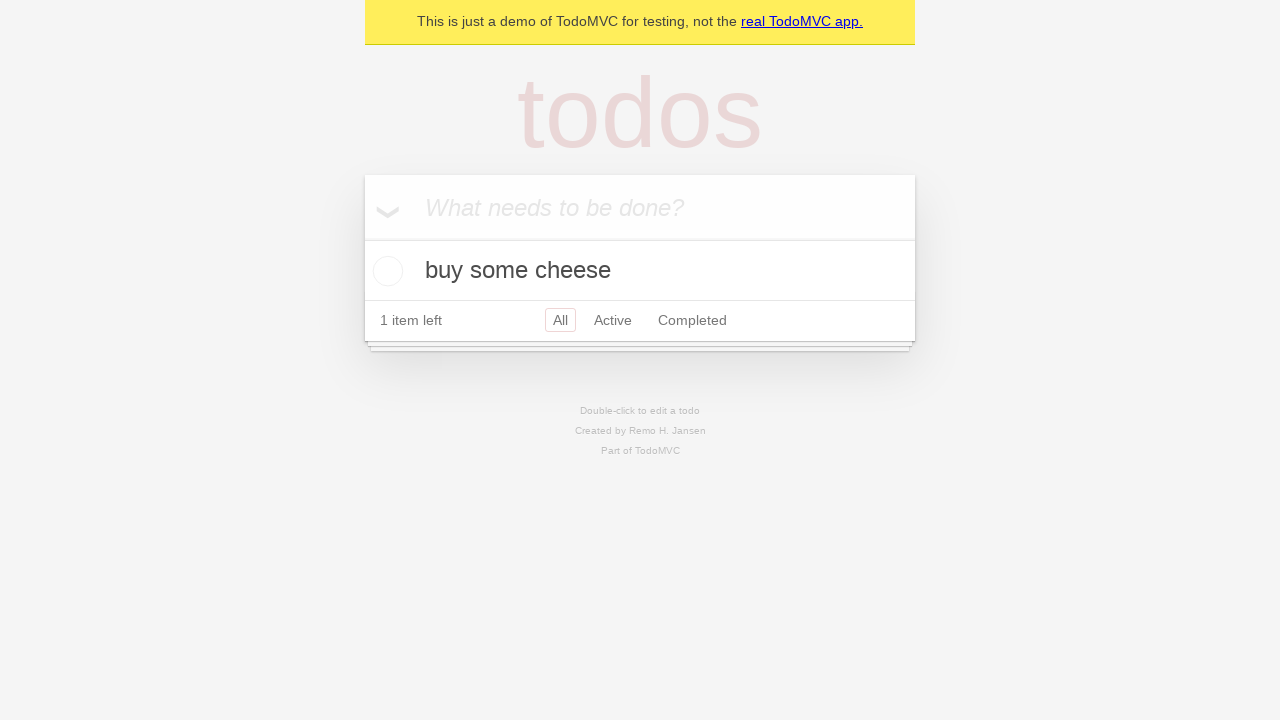

Filled todo input with 'feed the cat' on internal:attr=[placeholder="What needs to be done?"i]
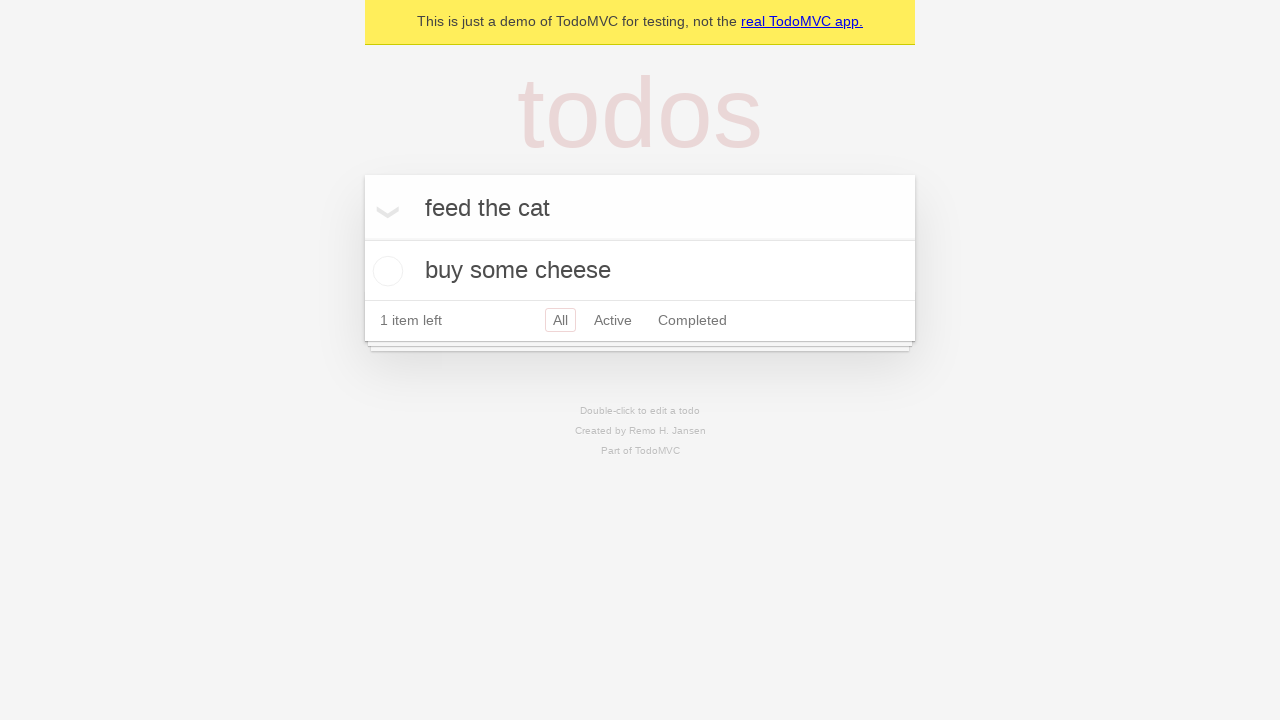

Pressed Enter to add second todo item on internal:attr=[placeholder="What needs to be done?"i]
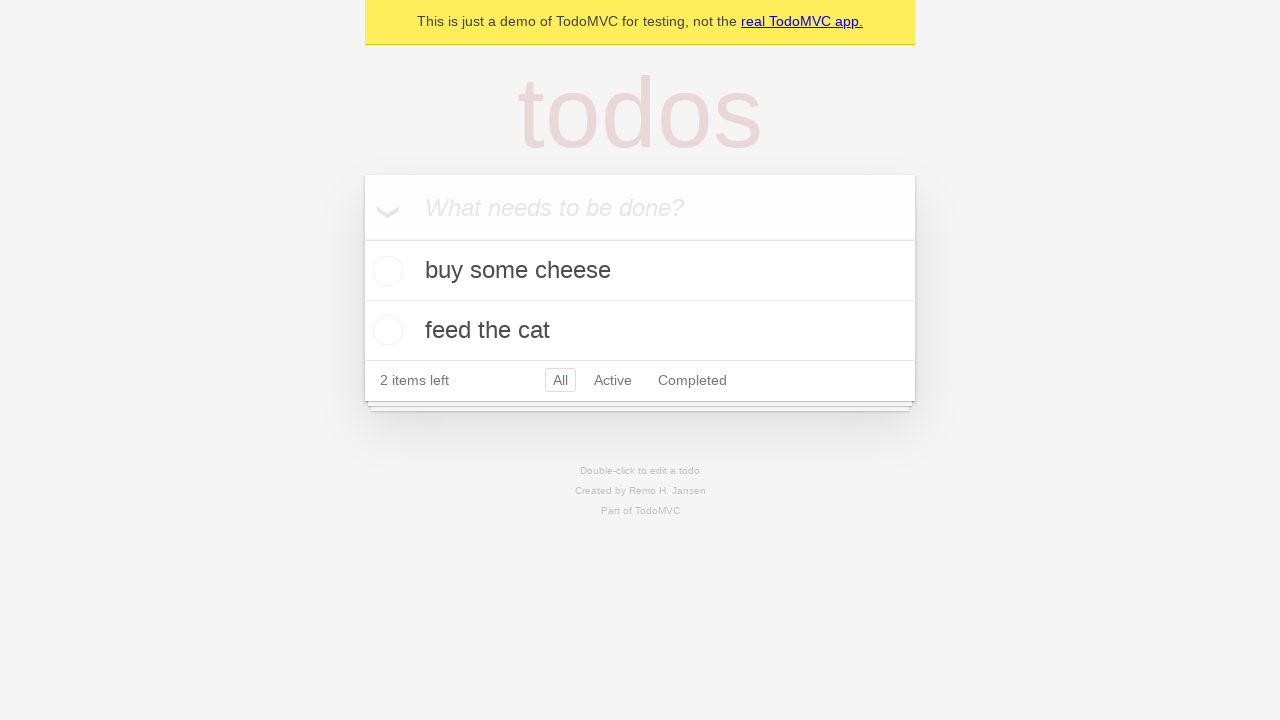

Counter displays 2 items after adding second todo
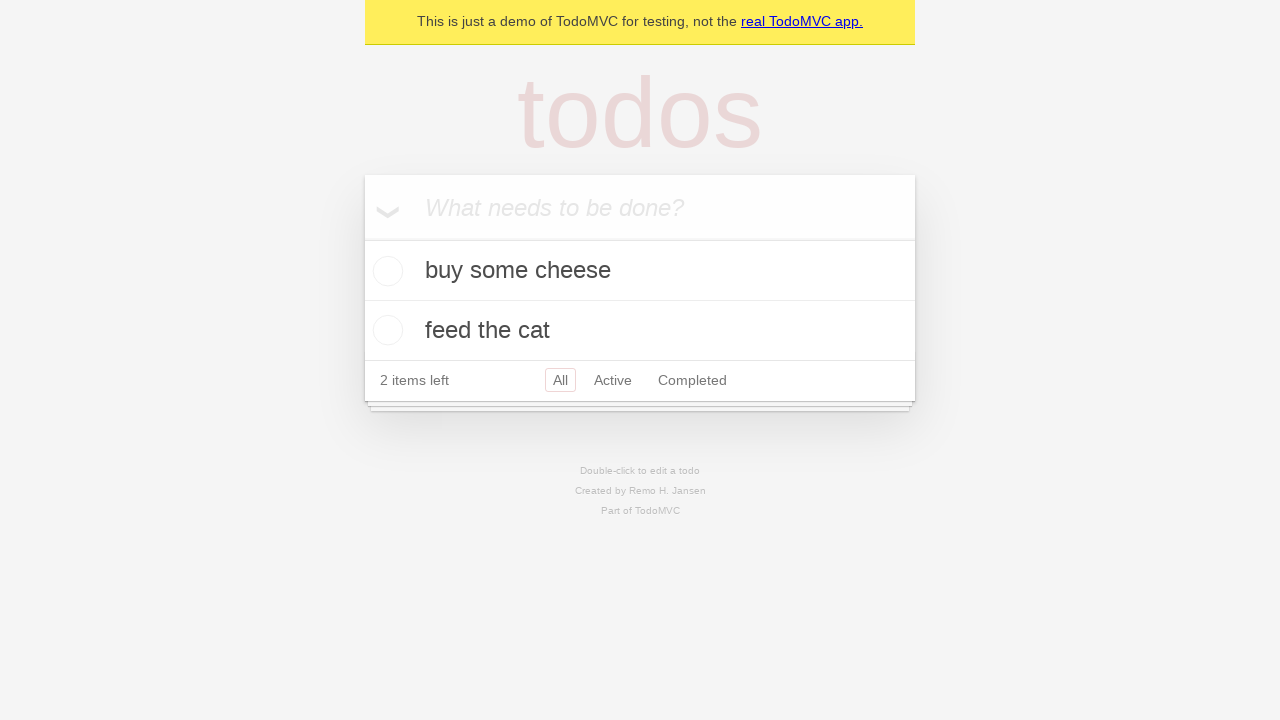

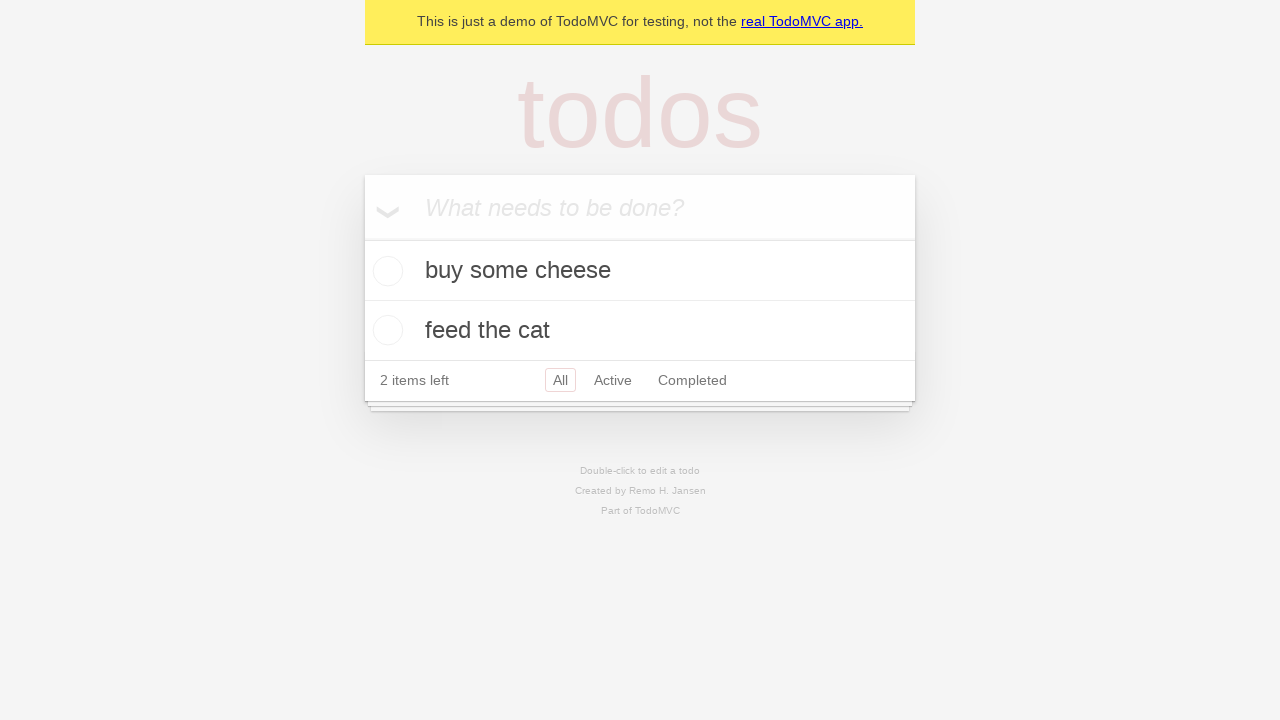